Navigates to the Porsche website homepage

Starting URL: https://www.porsche.com/

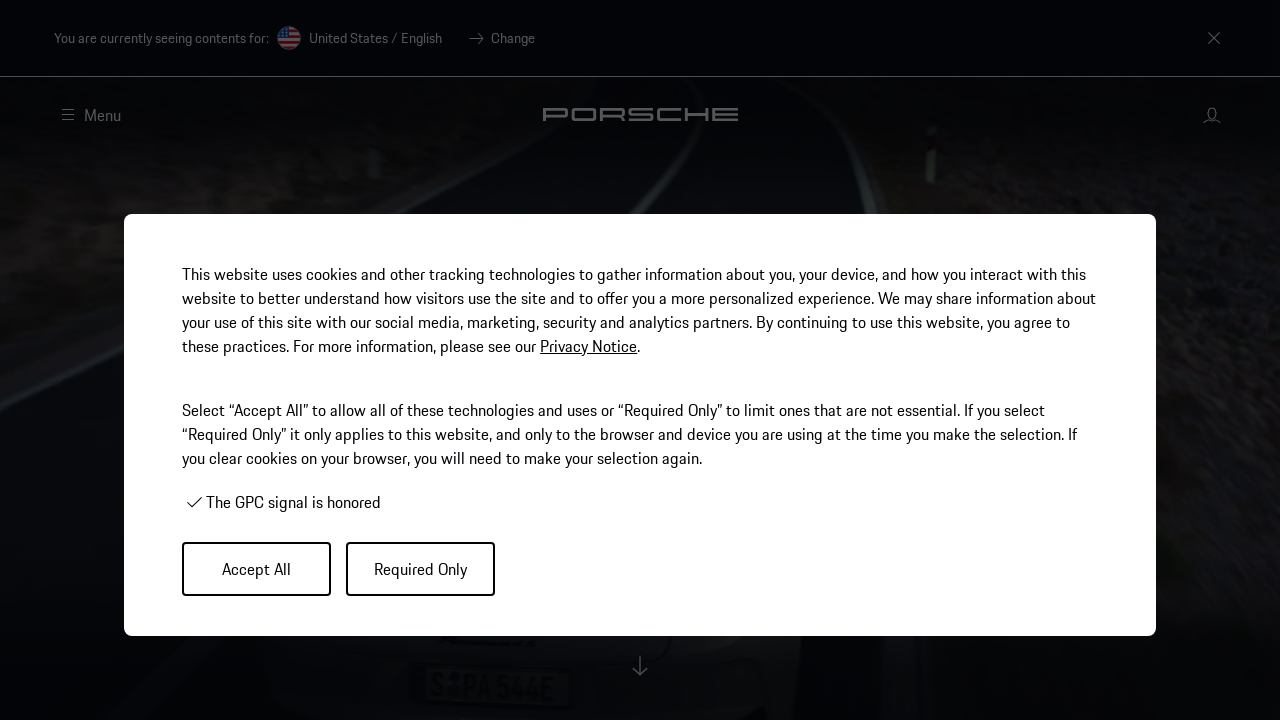

Waited for Porsche homepage to fully load (networkidle)
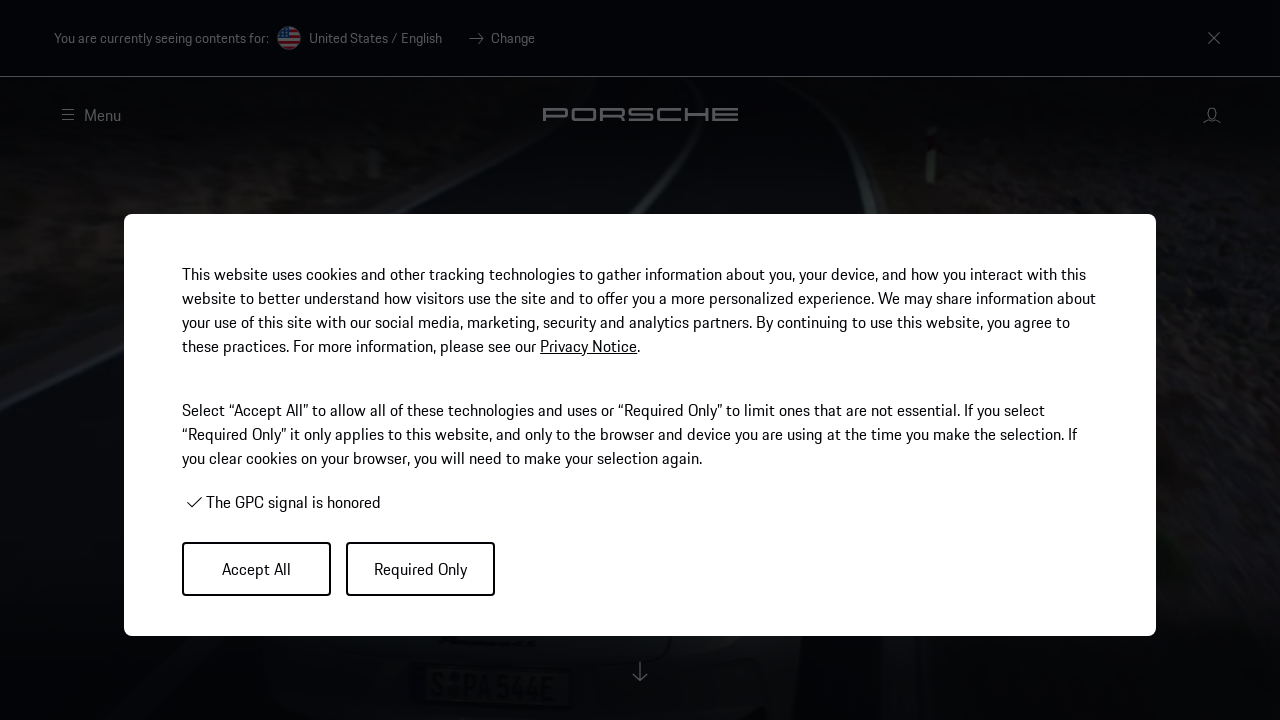

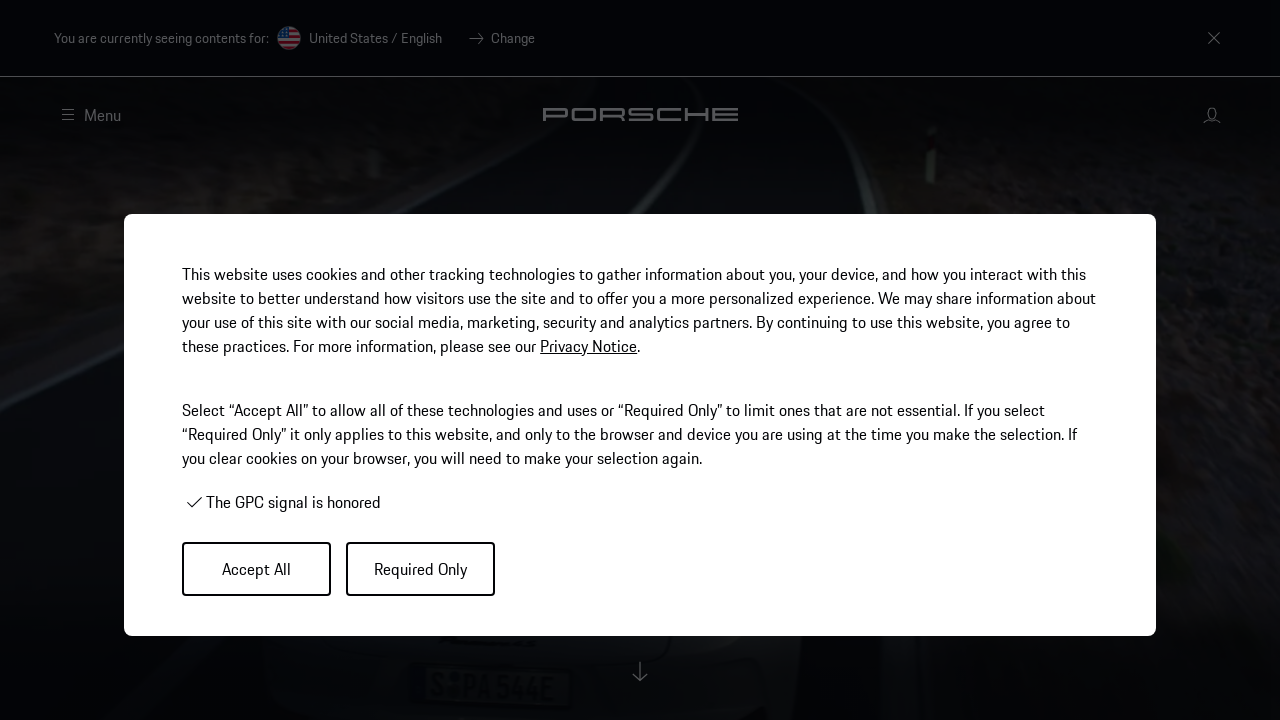